Tests dropdown selection functionality on a demo site by selecting colors using different selection methods (by index, by value, by visible text) and validating the selections.

Starting URL: https://demoqa.com/select-menu

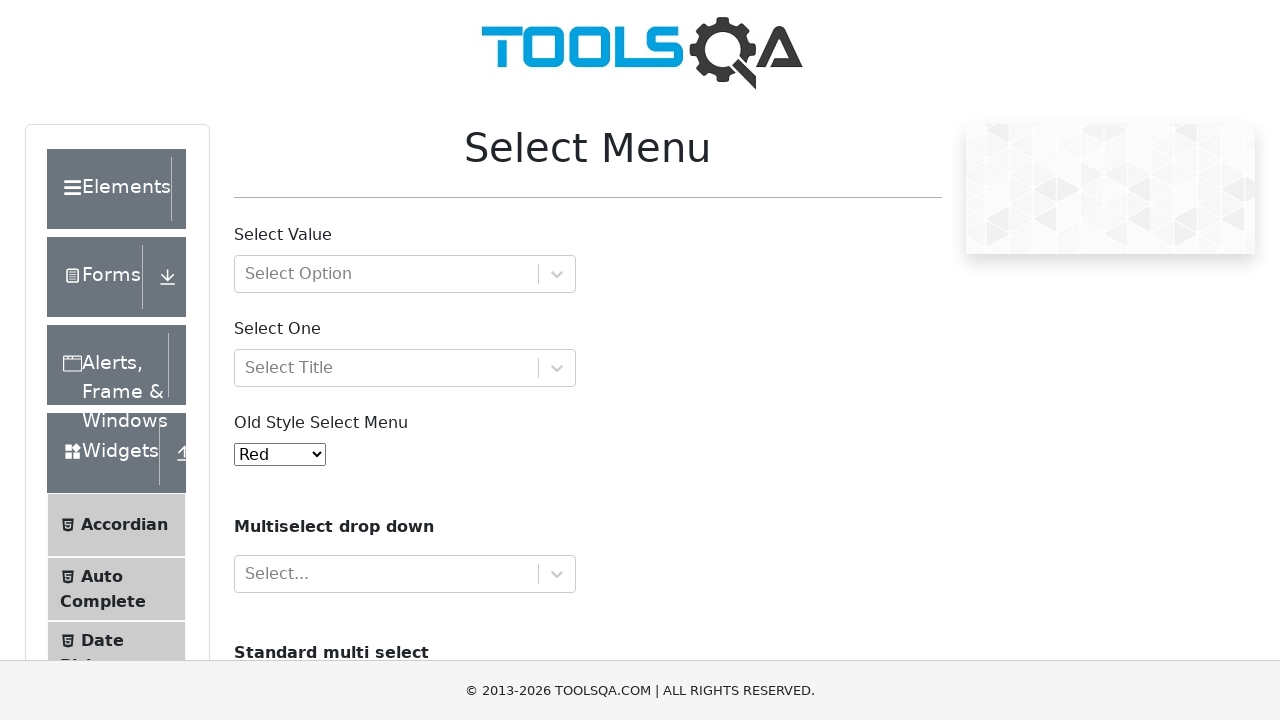

Selected Yellow color by index 3 from dropdown on select#oldSelectMenu
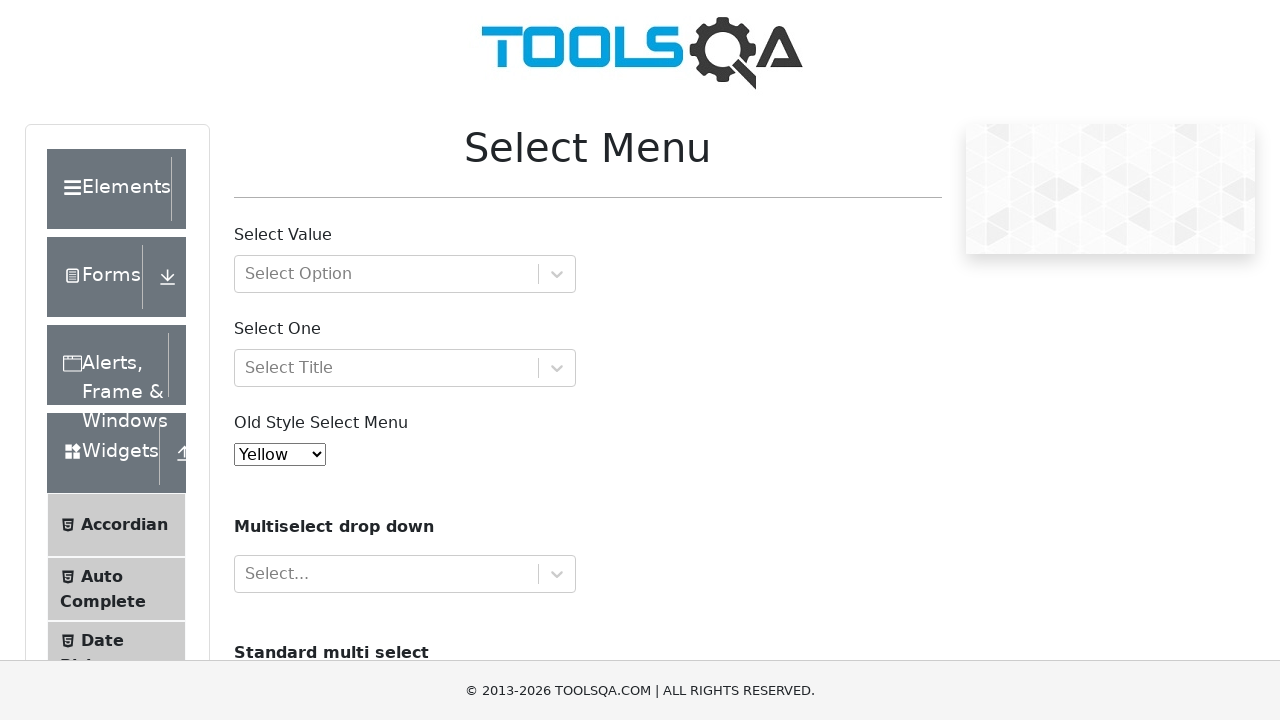

Retrieved selected option text to validate Yellow selection
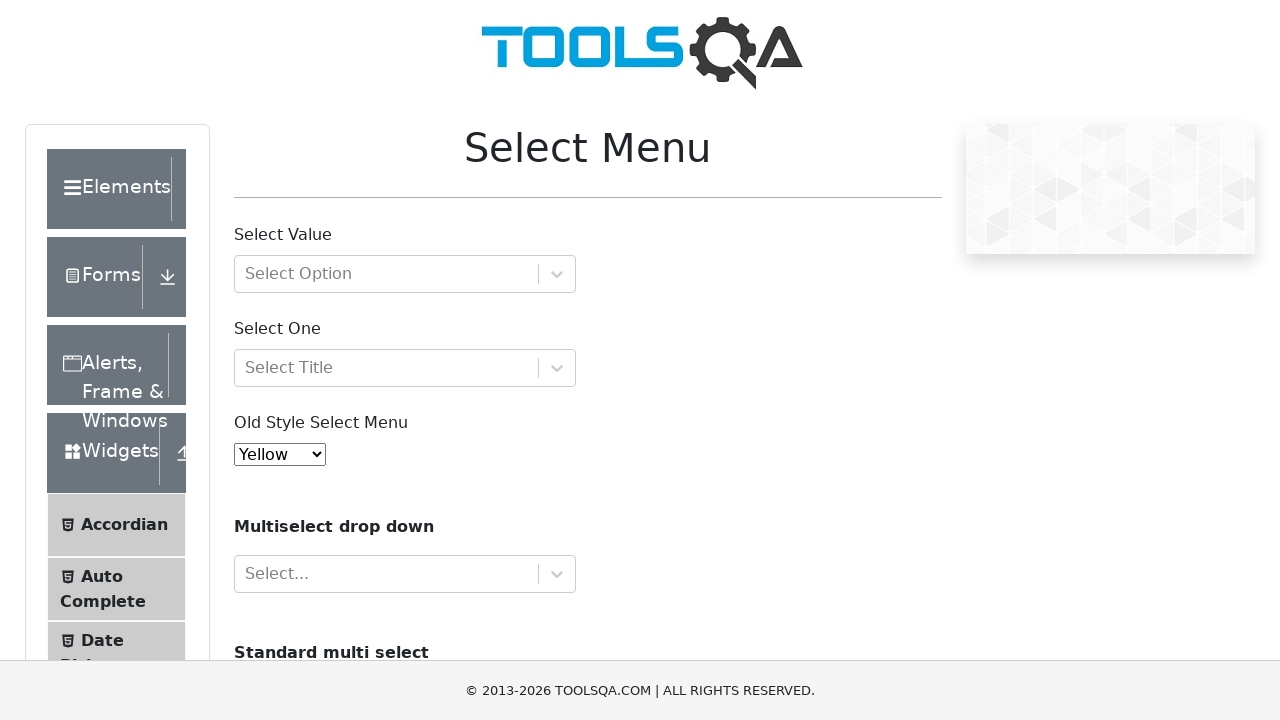

Asserted that Yellow is correctly selected
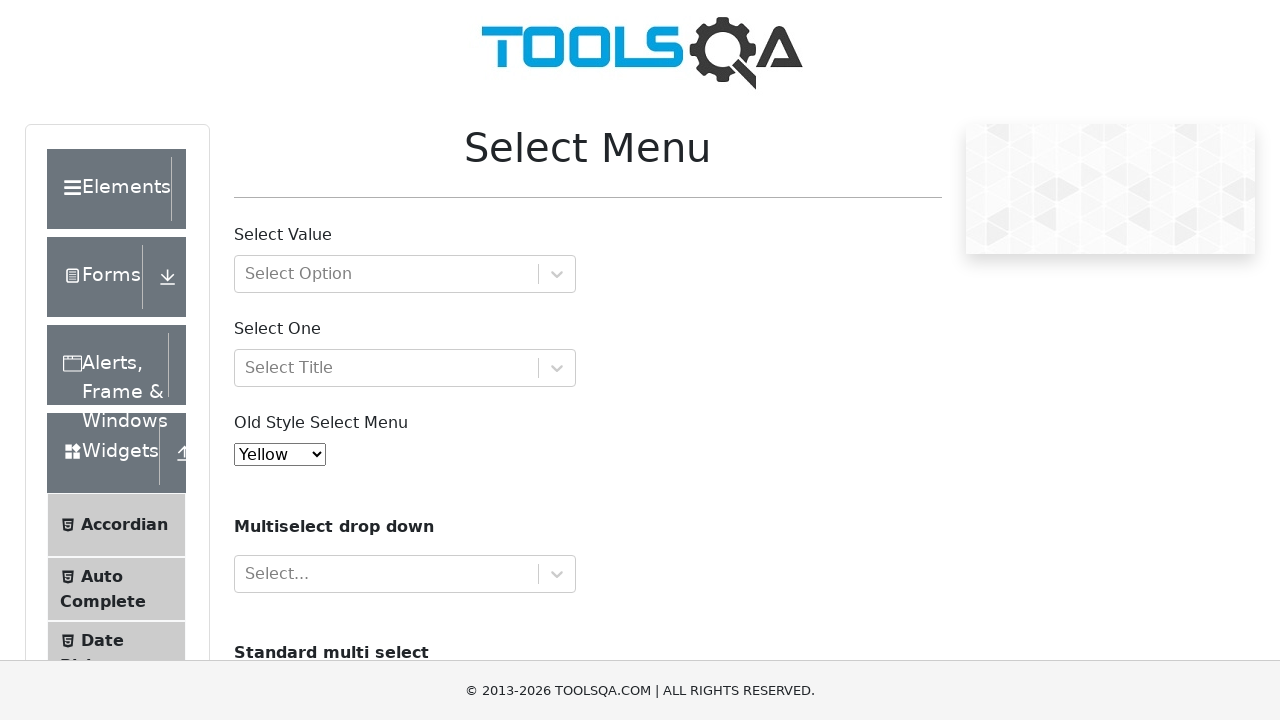

Selected Red color by value 'red' from dropdown on select#oldSelectMenu
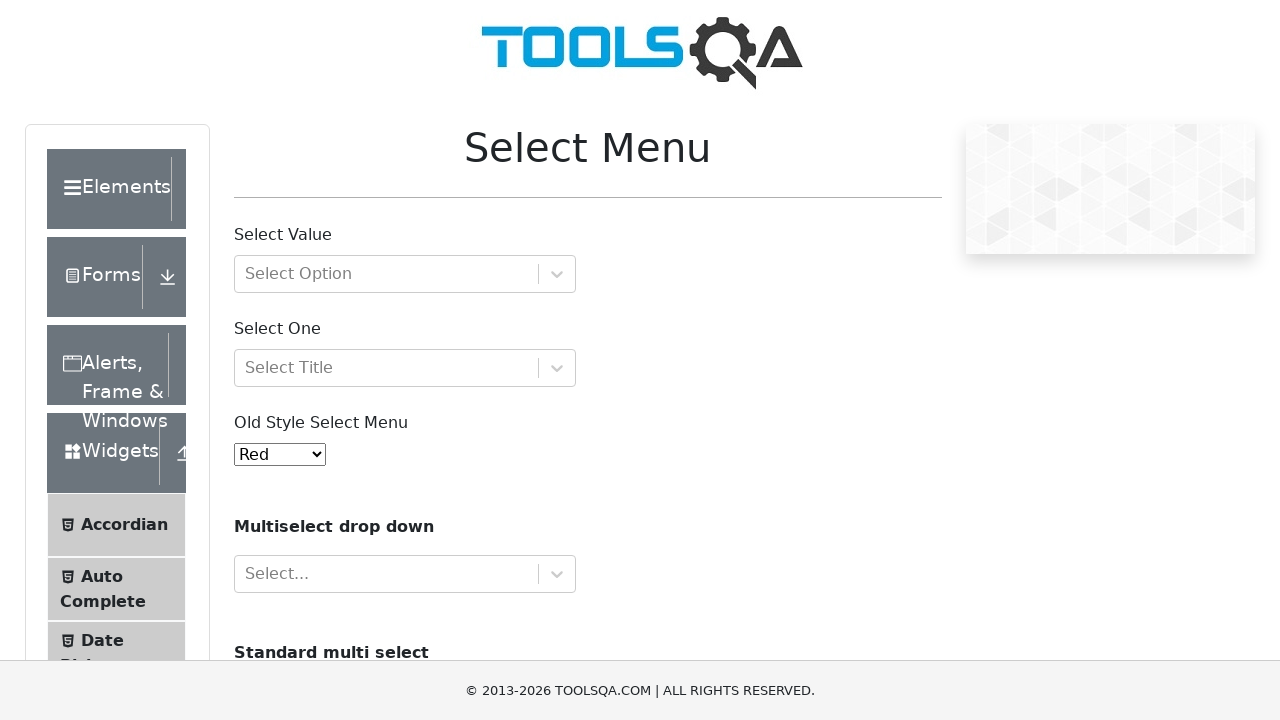

Retrieved selected option text to validate Red selection
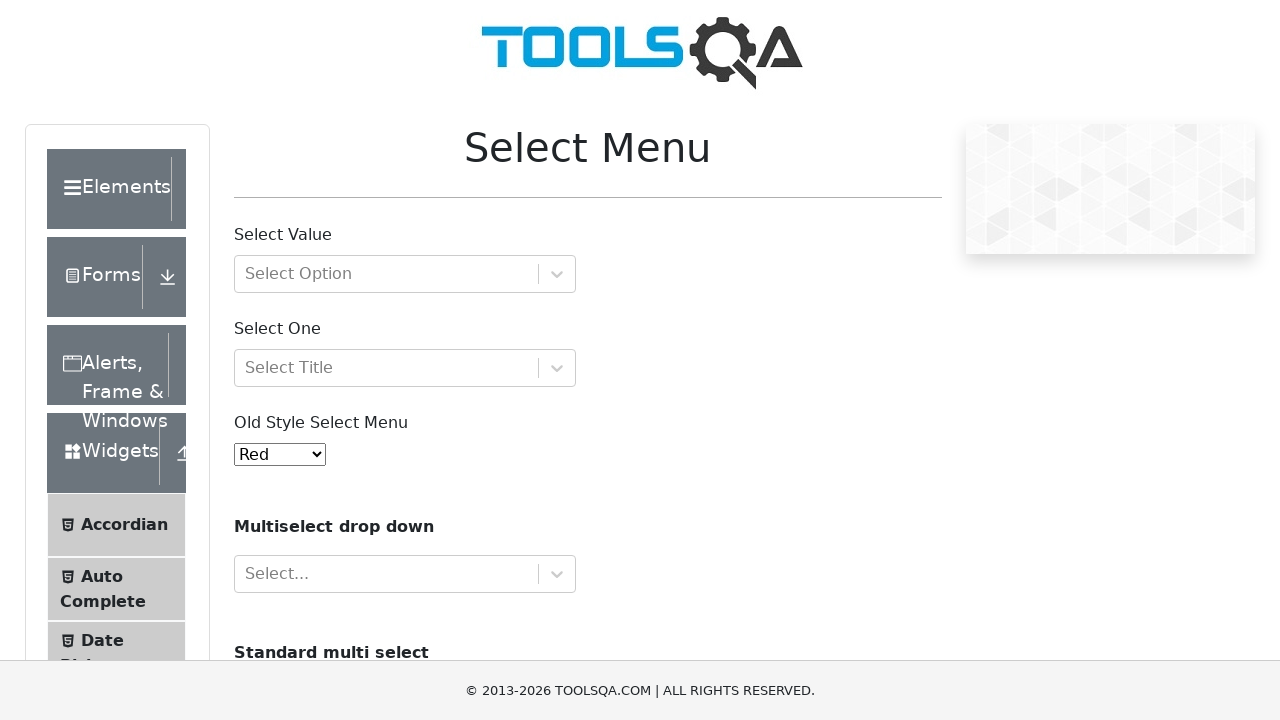

Asserted that Red is correctly selected
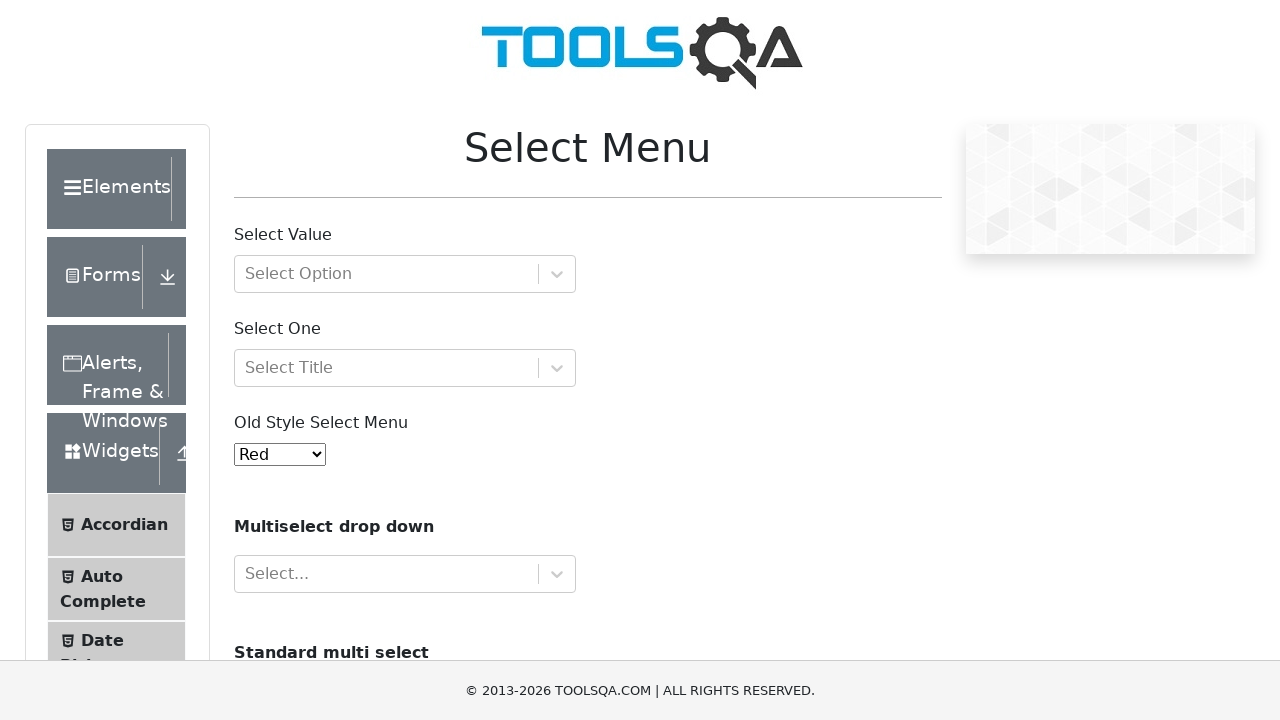

Selected White color by visible text label from dropdown on select#oldSelectMenu
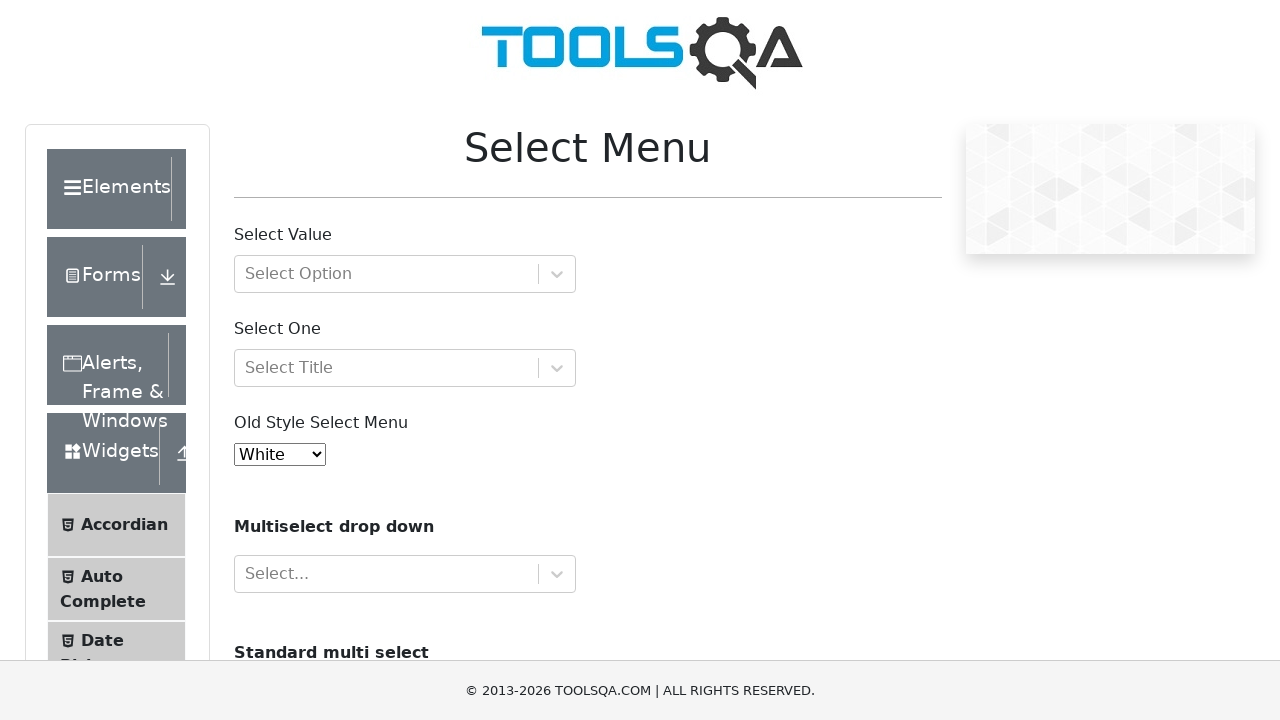

Retrieved selected option text to validate White selection
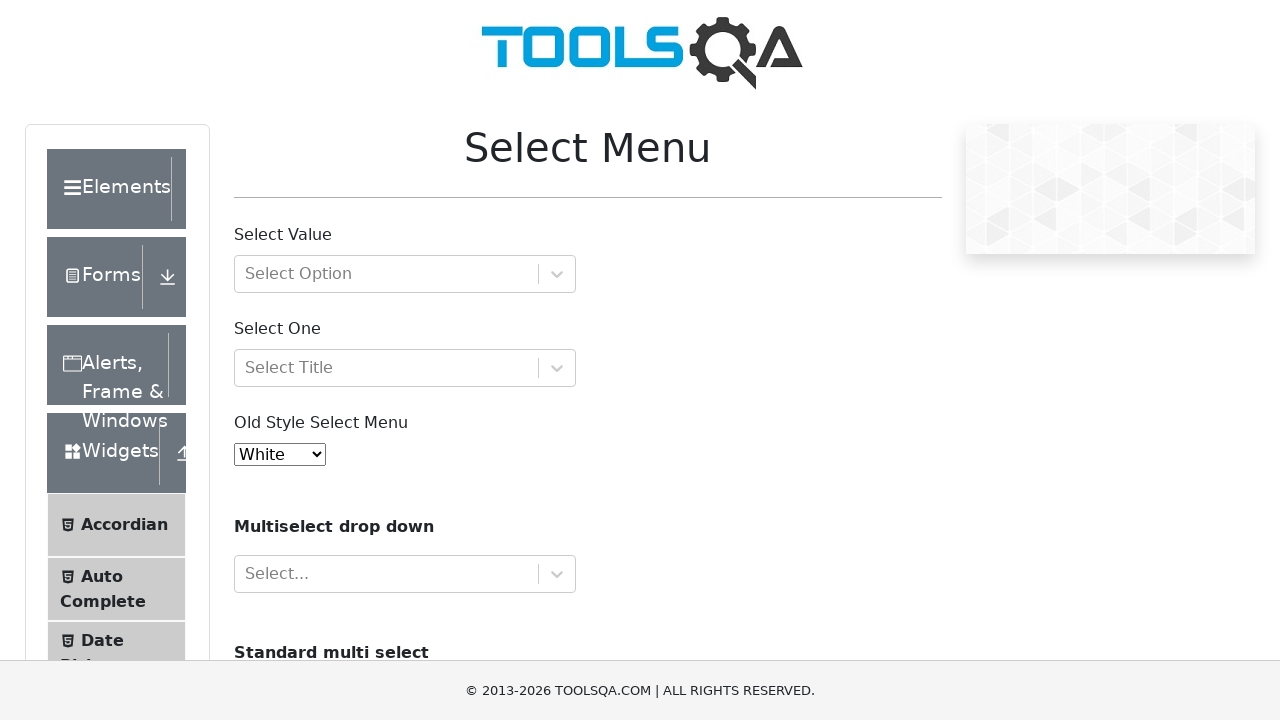

Asserted that White is correctly selected
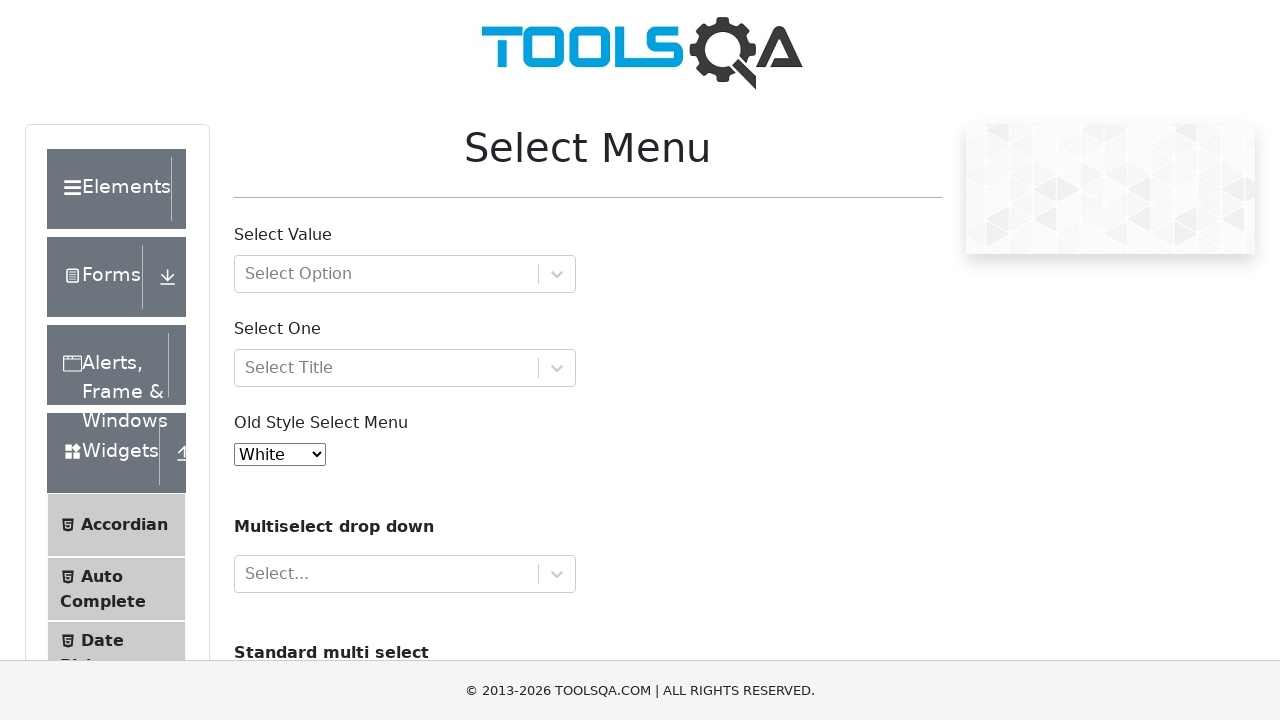

Selected Purple color by visible text label from dropdown on select#oldSelectMenu
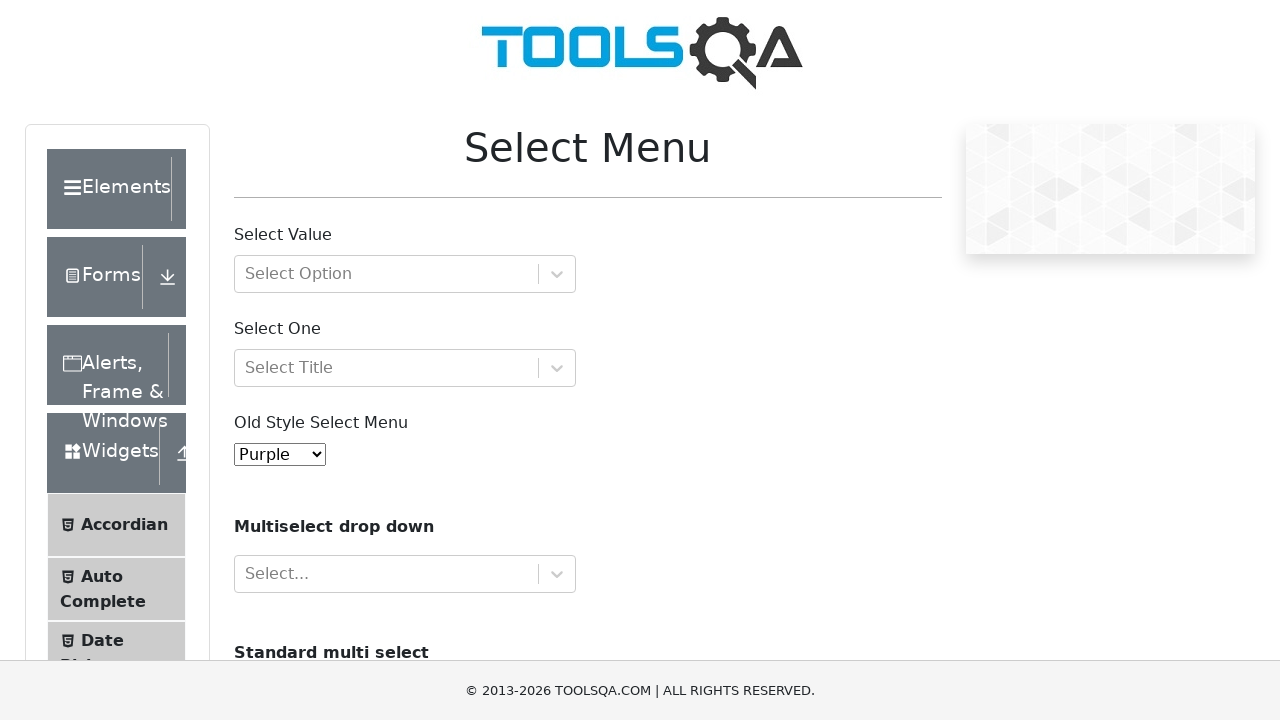

Retrieved selected option text to validate Purple selection
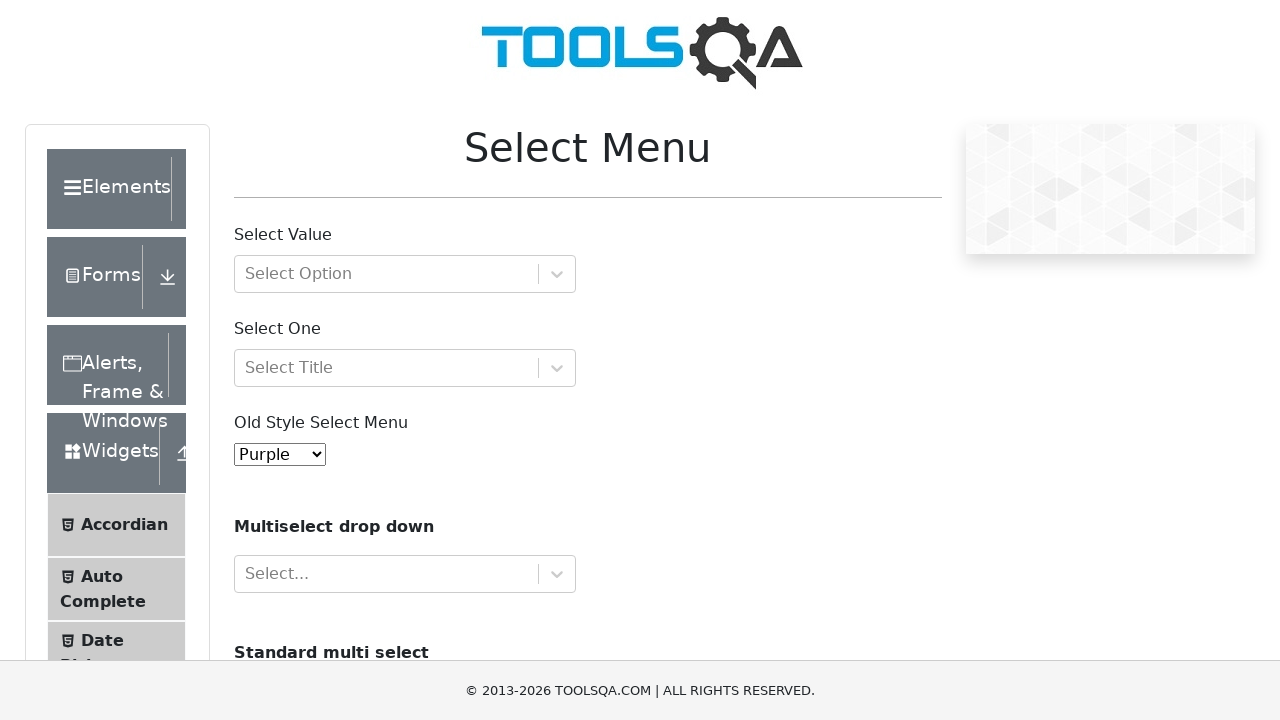

Asserted that Purple is correctly selected
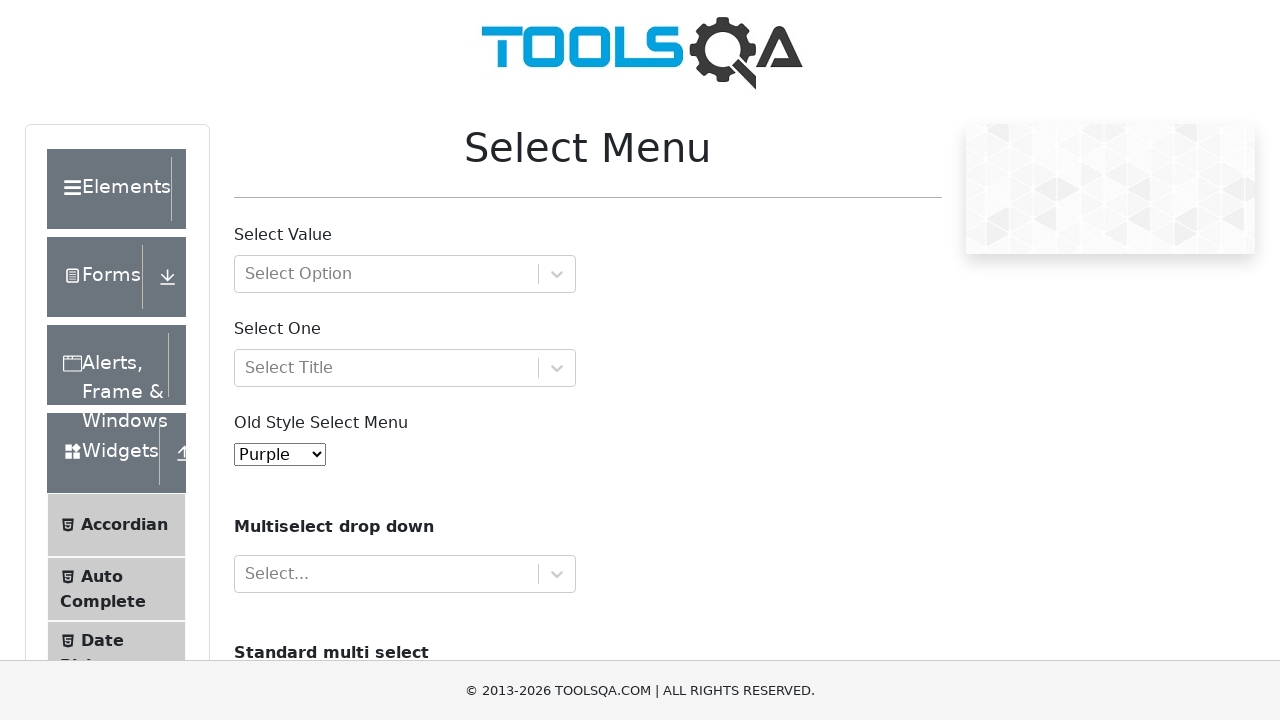

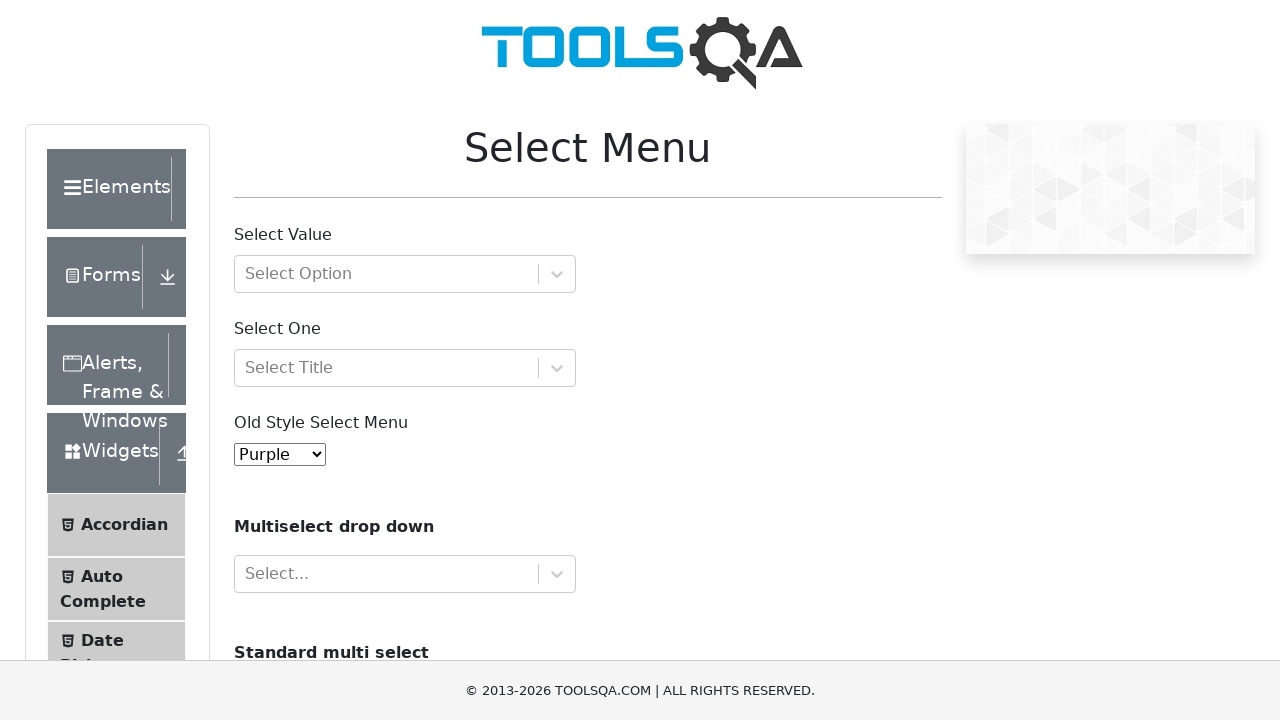